Navigates to a Colombian judicial website, clicks on a city link (Bogotá), waits for the page to load, then searches for and clicks on a specific court office link based on a court number.

Starting URL: https://www.ramajudicial.gov.co/juzgados-civiles-del-circuito

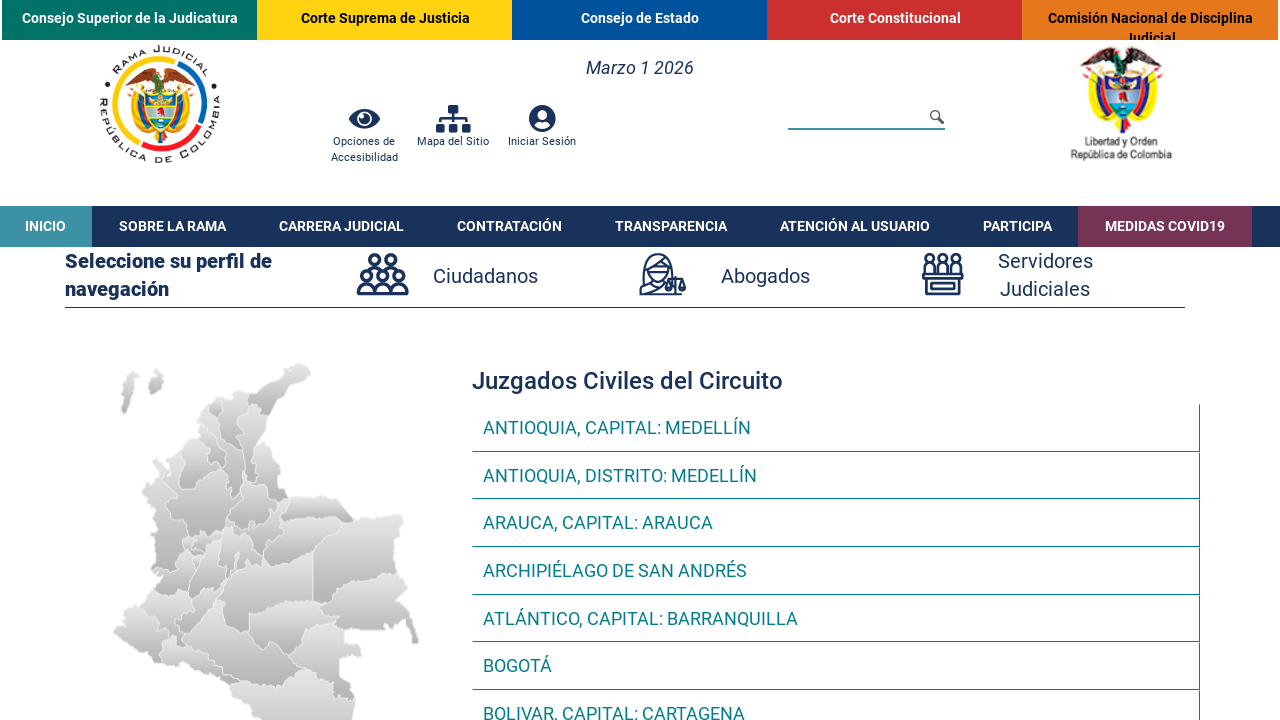

Waited for page links to load
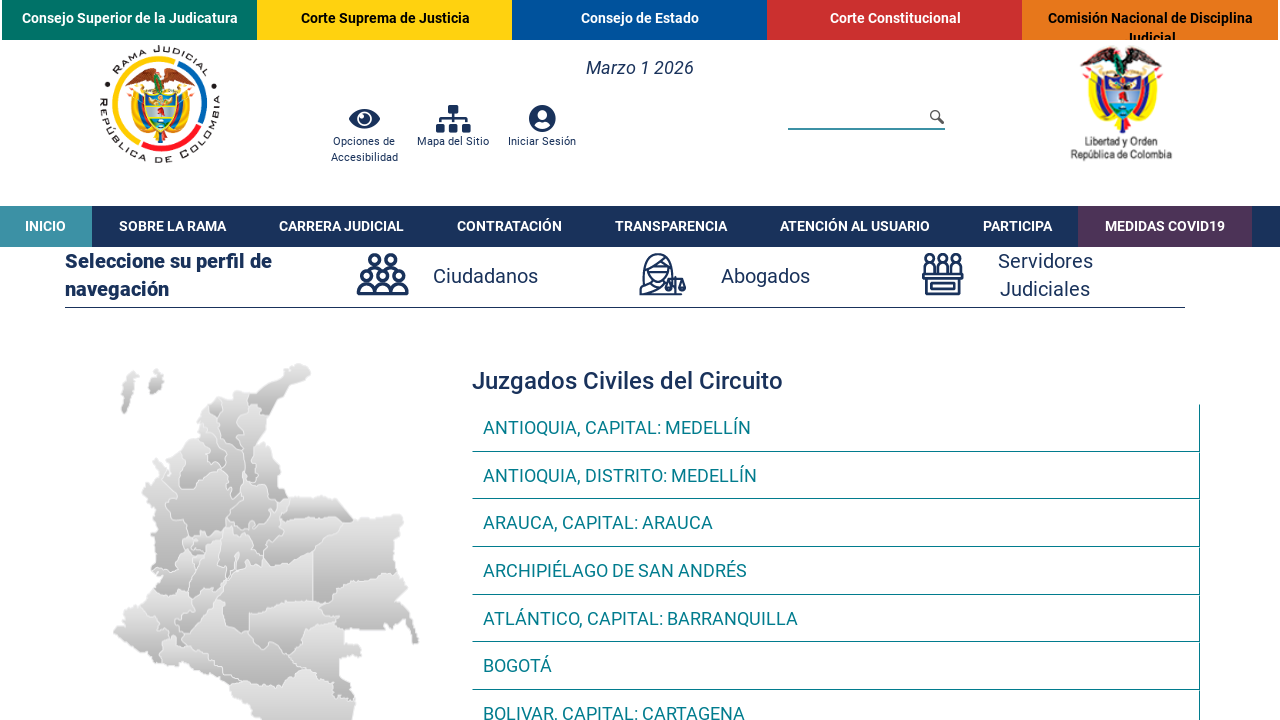

Clicked city link for 'BOGOTÁ' at (836, 666) on a >> nth=80
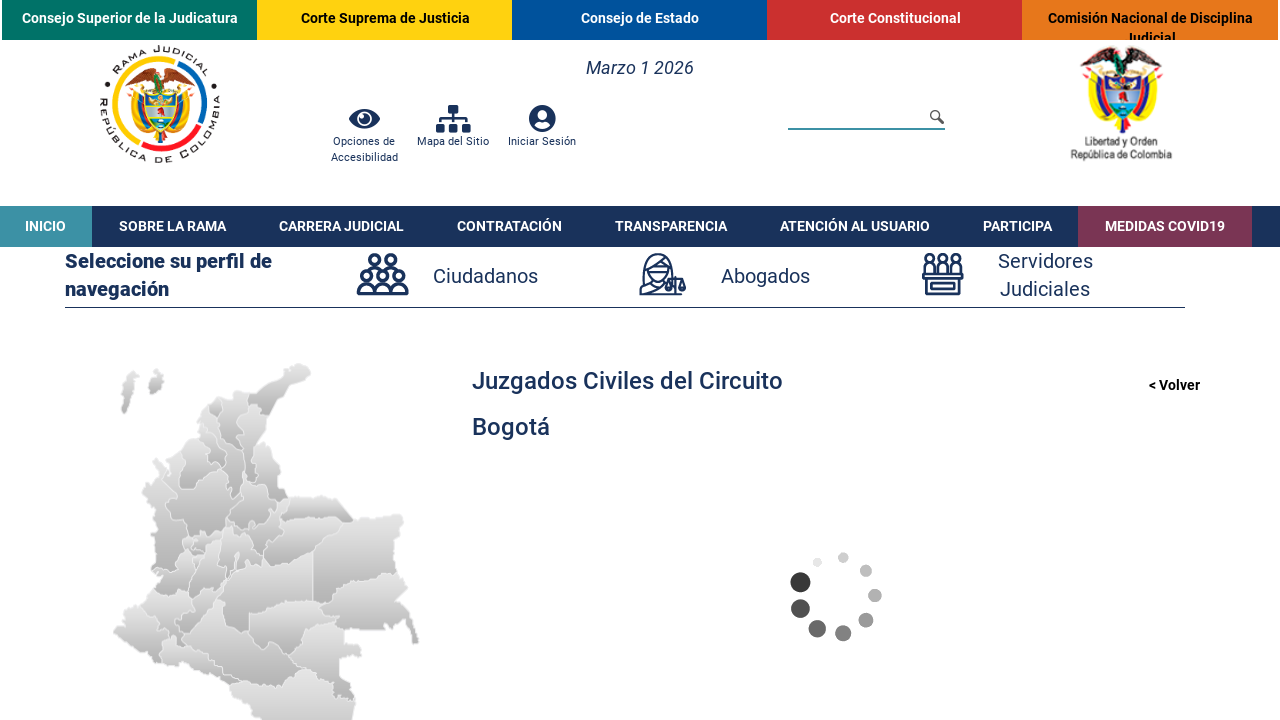

Waited 3 seconds for page to load after city selection
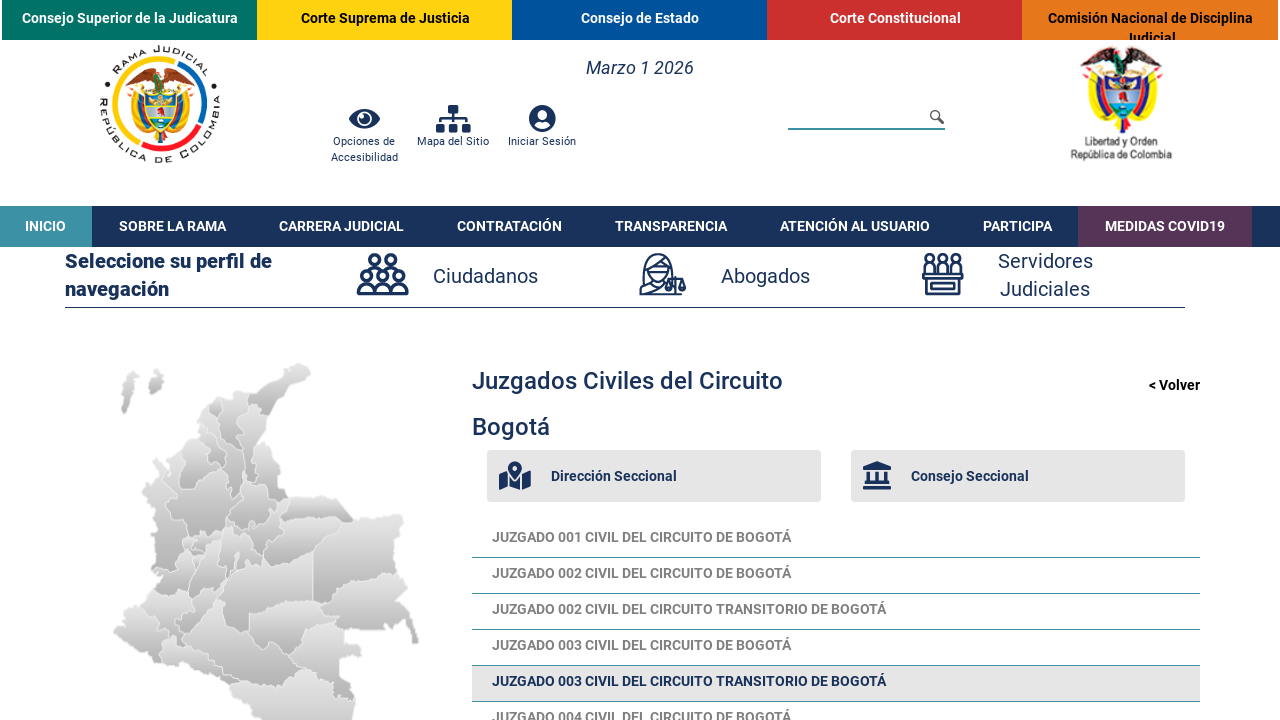

Waited for court office links to load
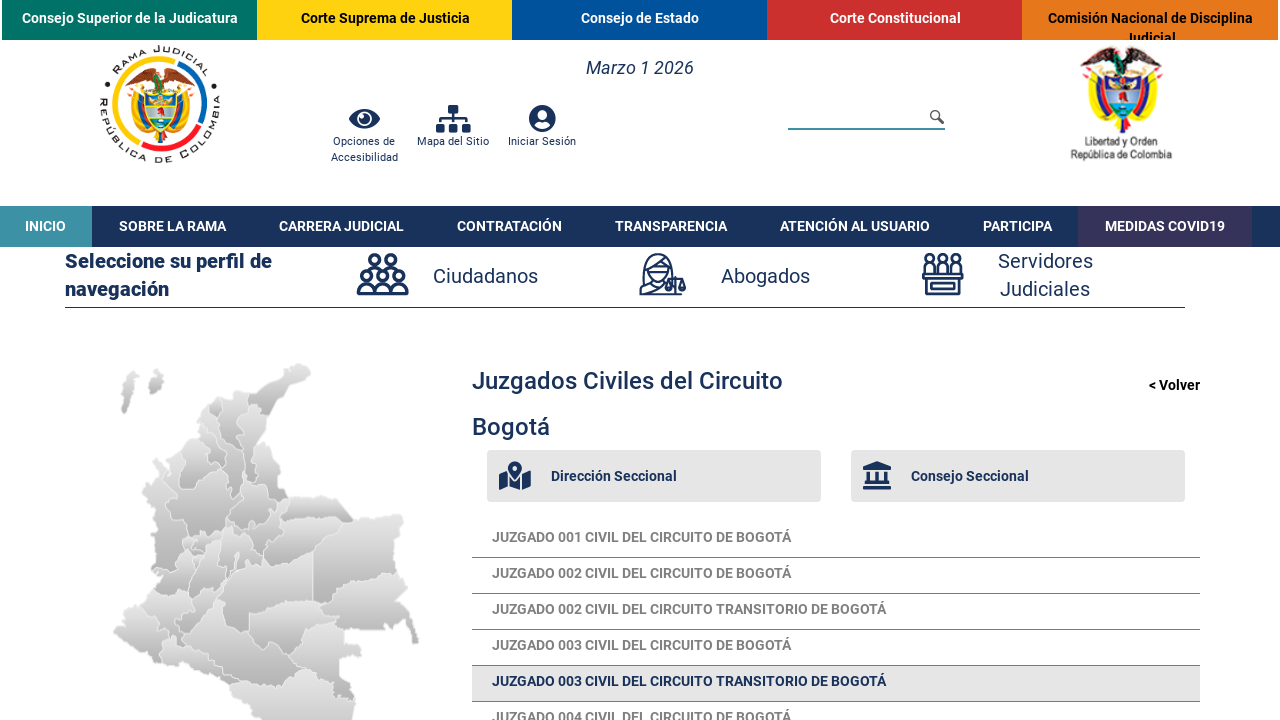

Clicked court office link for court number '017' at (836, 629) on a >> nth=128
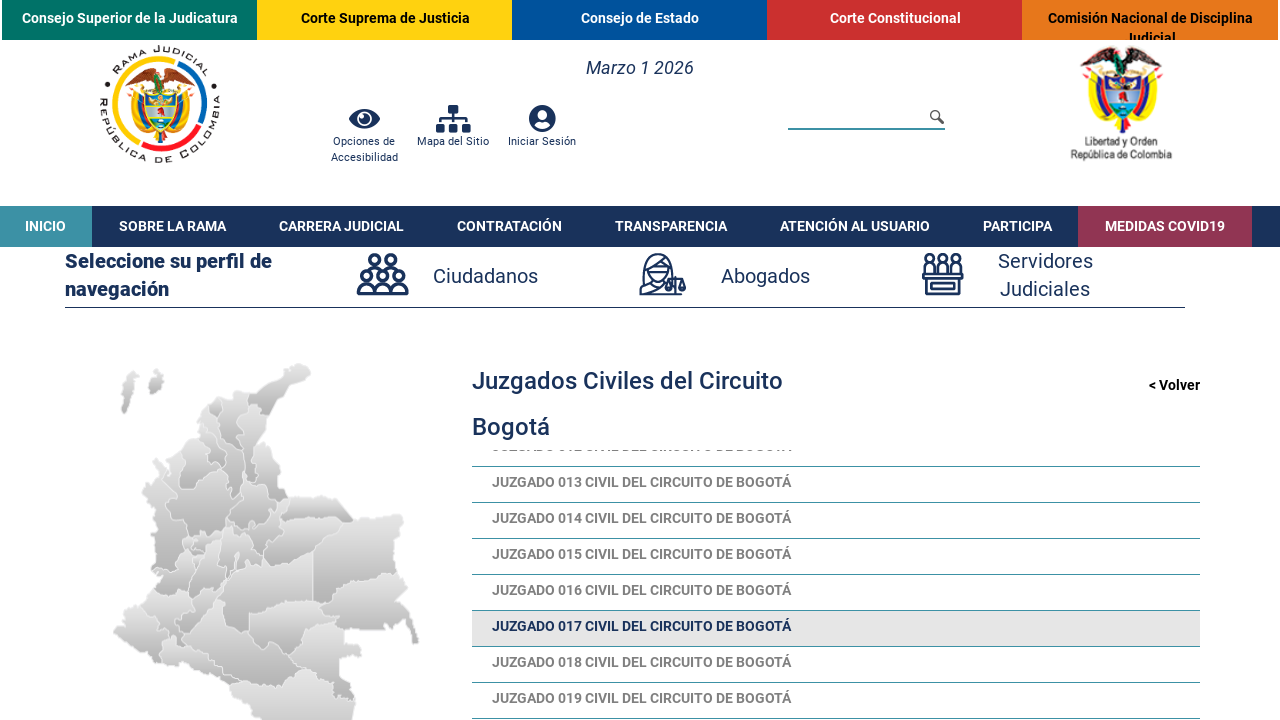

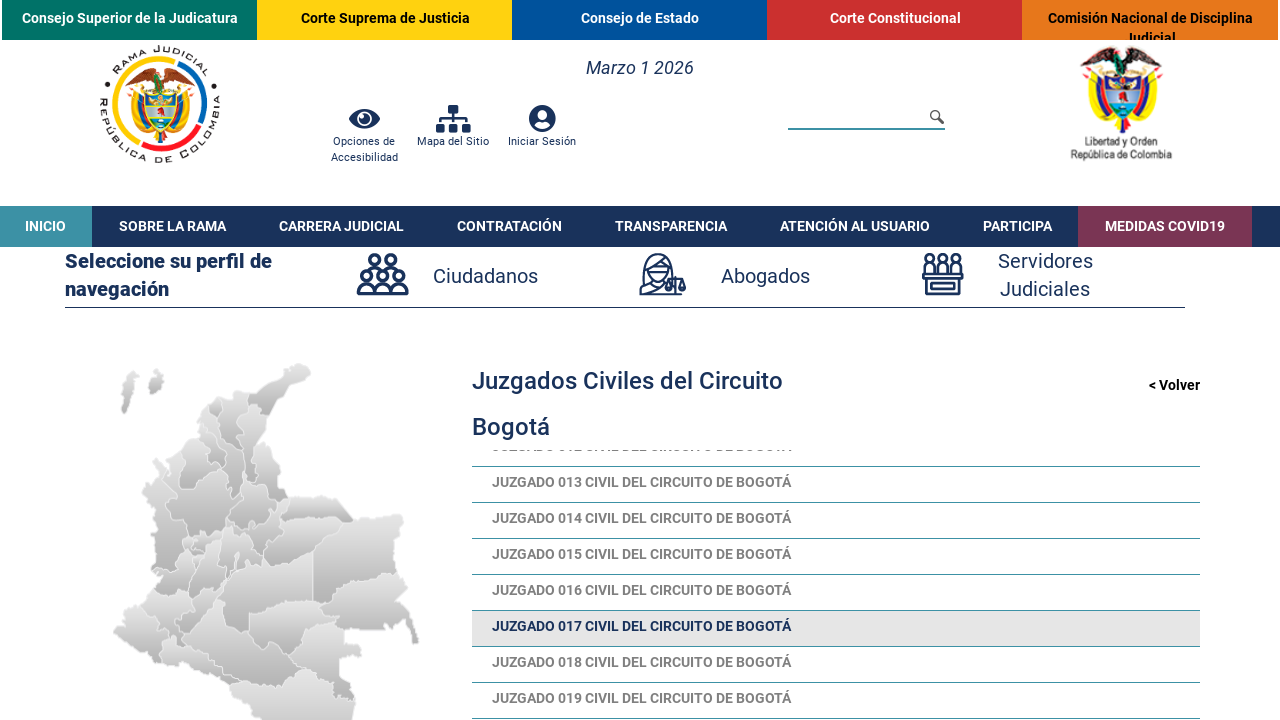